Tests window handling functionality by clicking a link that opens a new window, then switching to the child window and verifying content

Starting URL: https://the-internet.herokuapp.com/windows

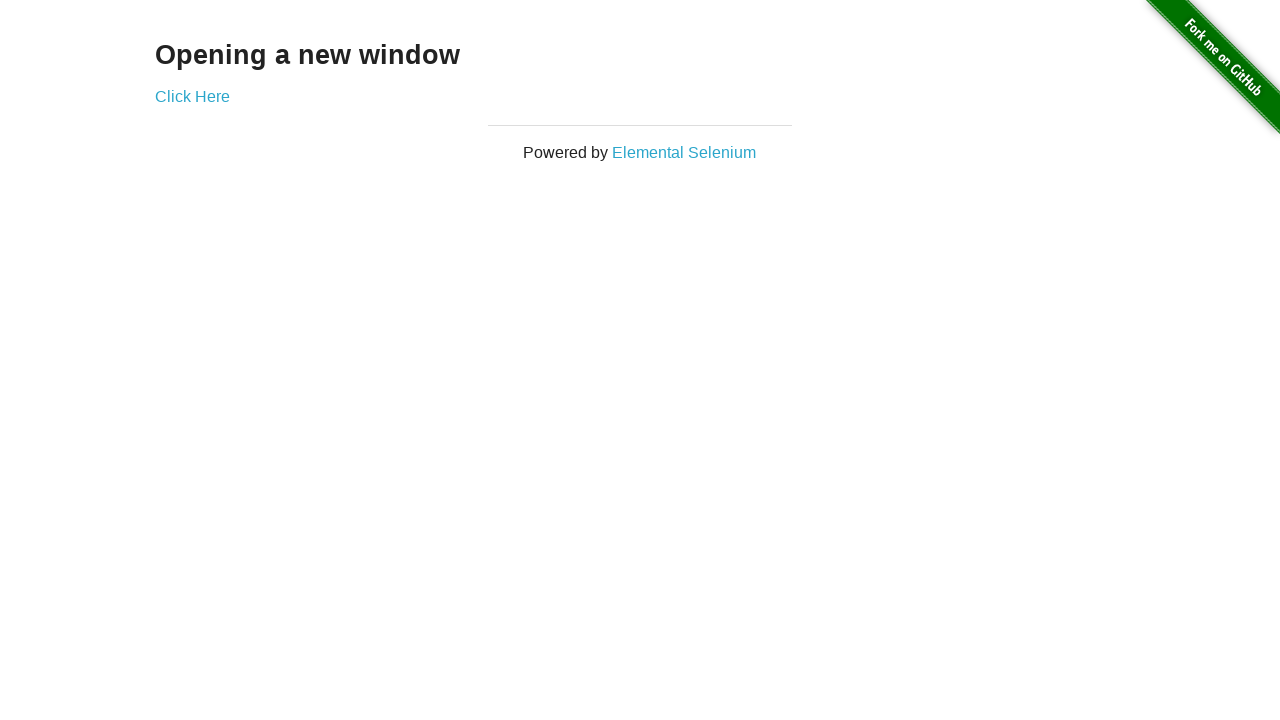

Clicked 'Click Here' link to open new window at (192, 96) on text=Click Here
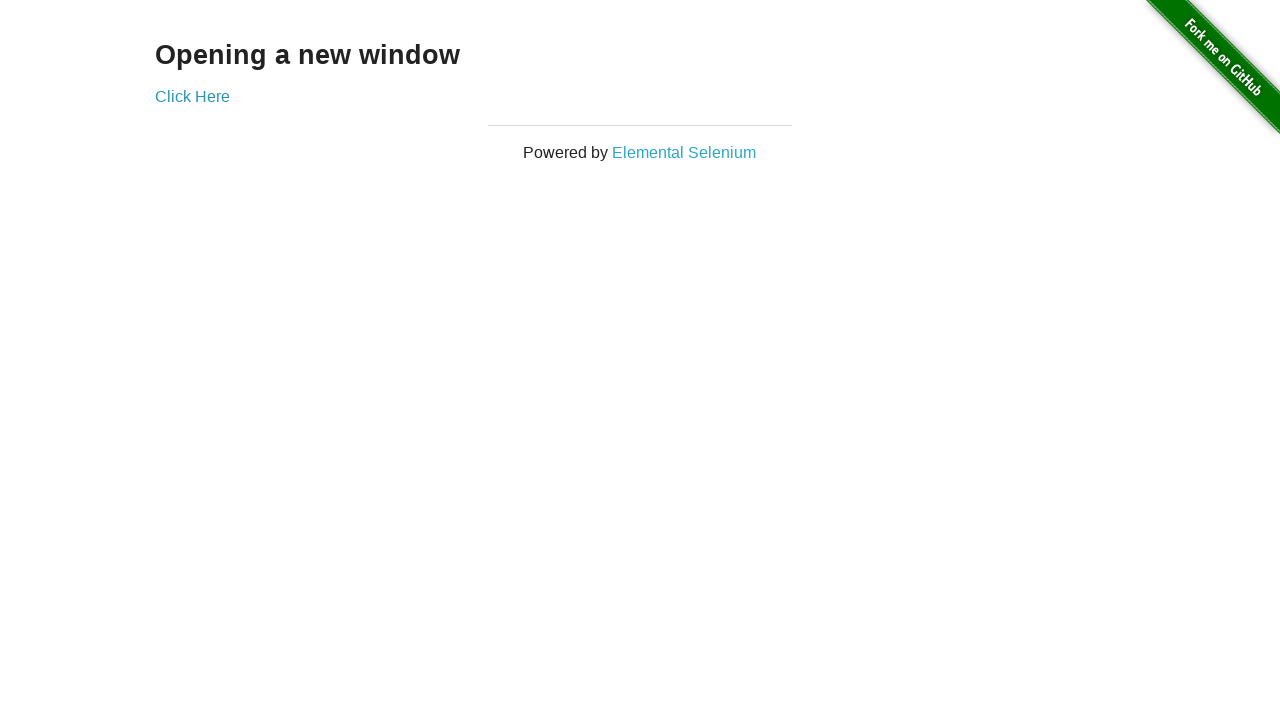

Captured new page/window reference
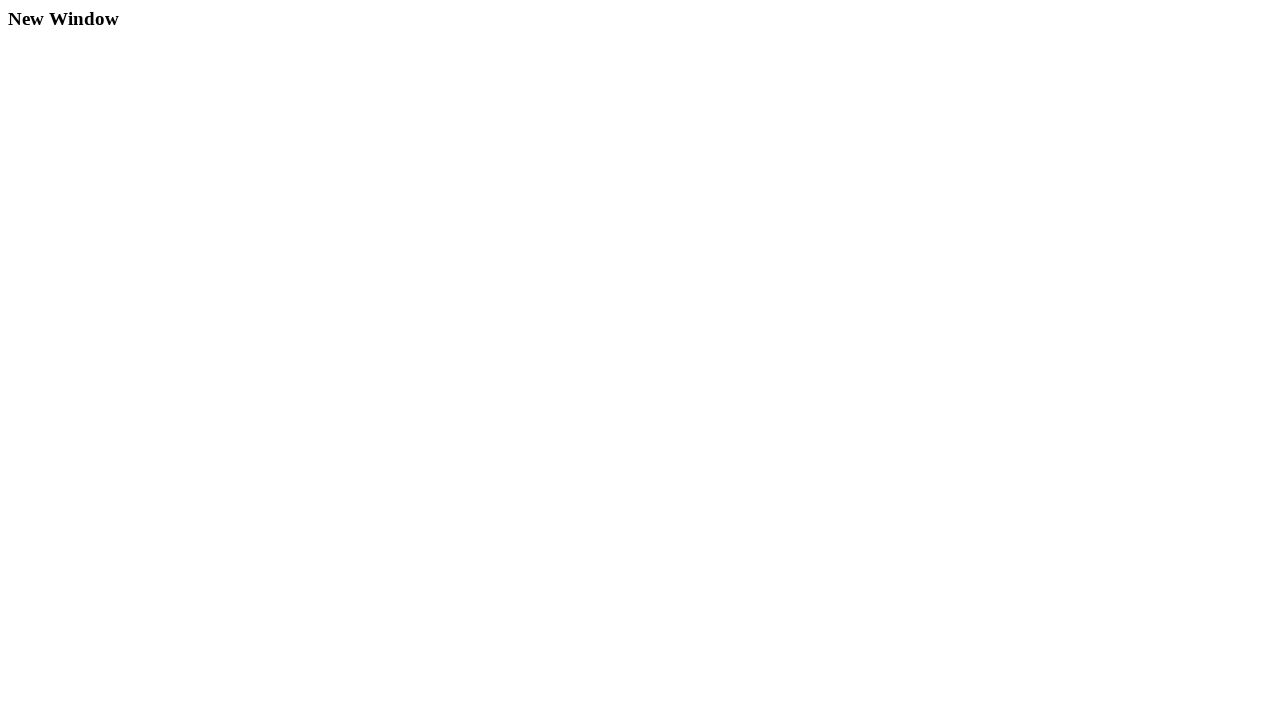

New window finished loading
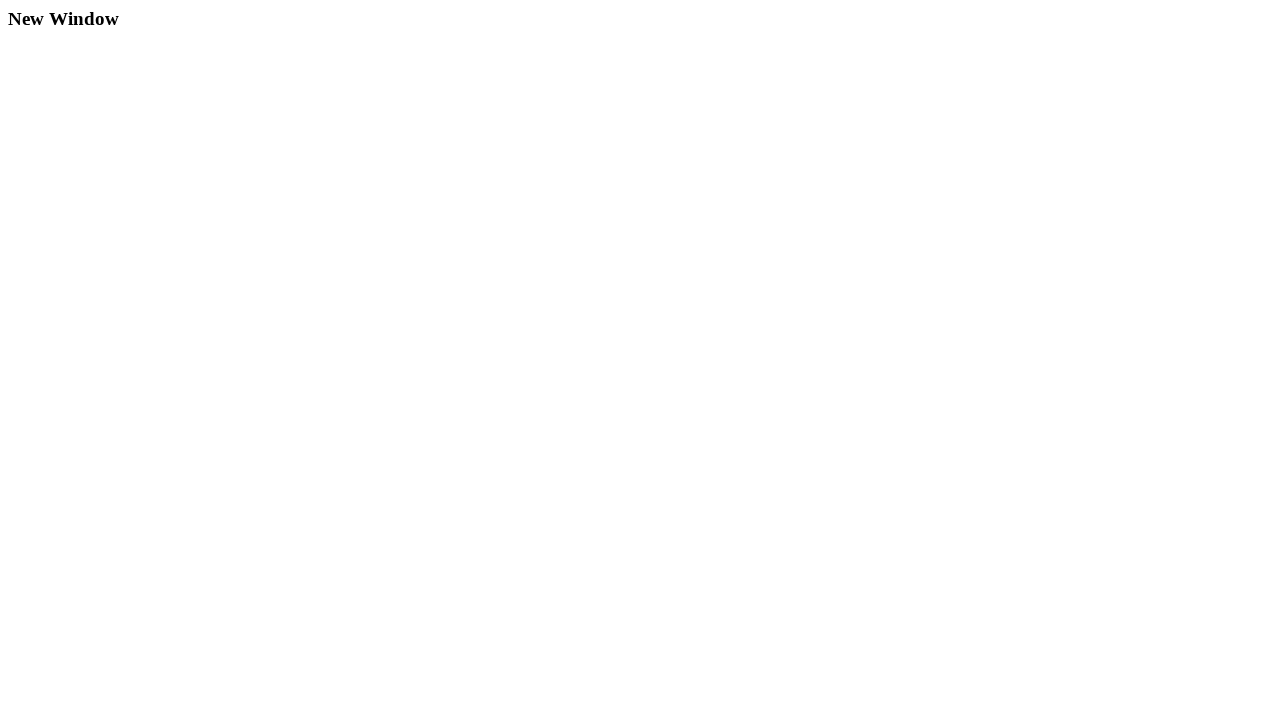

Verified h3 element is present on new window
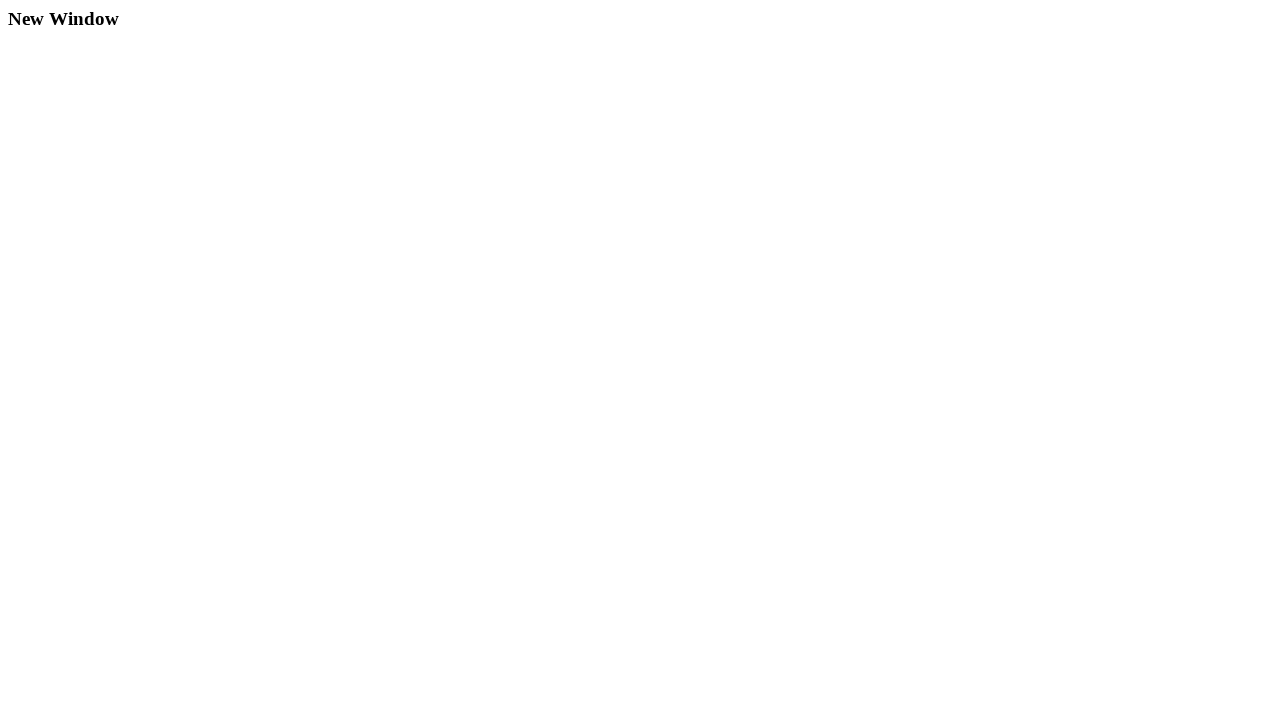

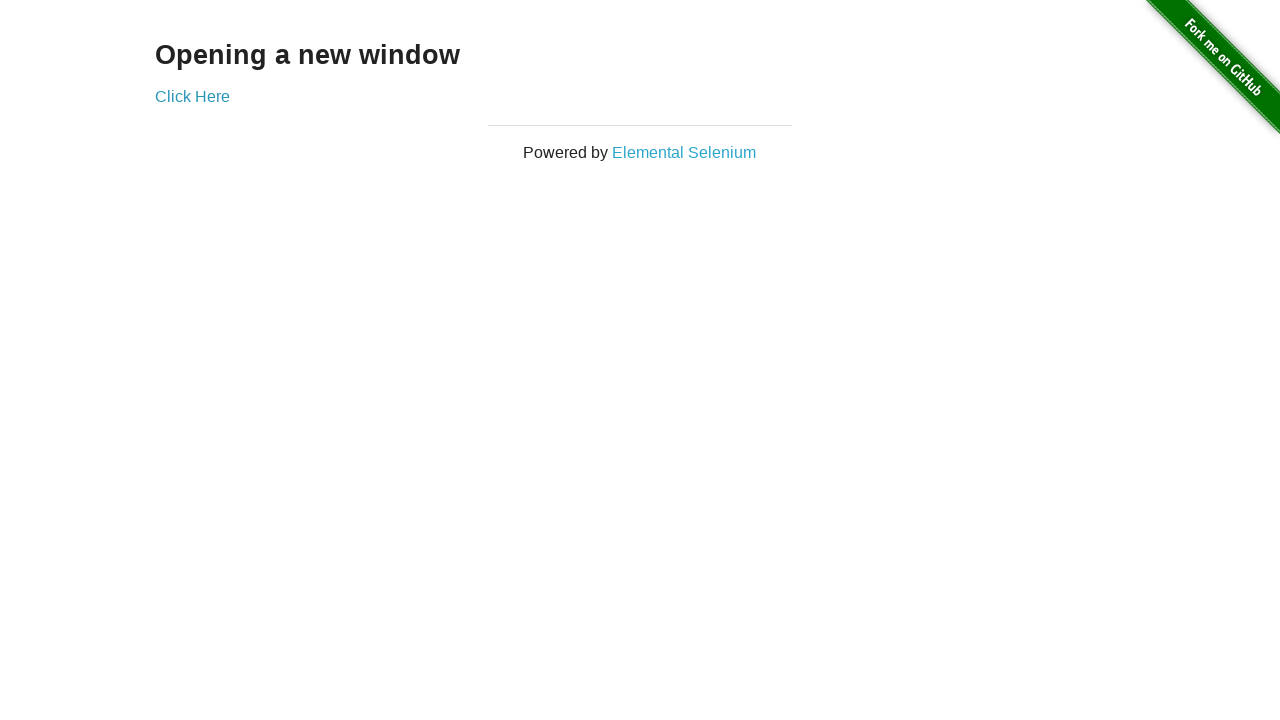